Tests radio button functionality by clicking through all radio buttons on the form

Starting URL: http://qa.todorowww.net/register

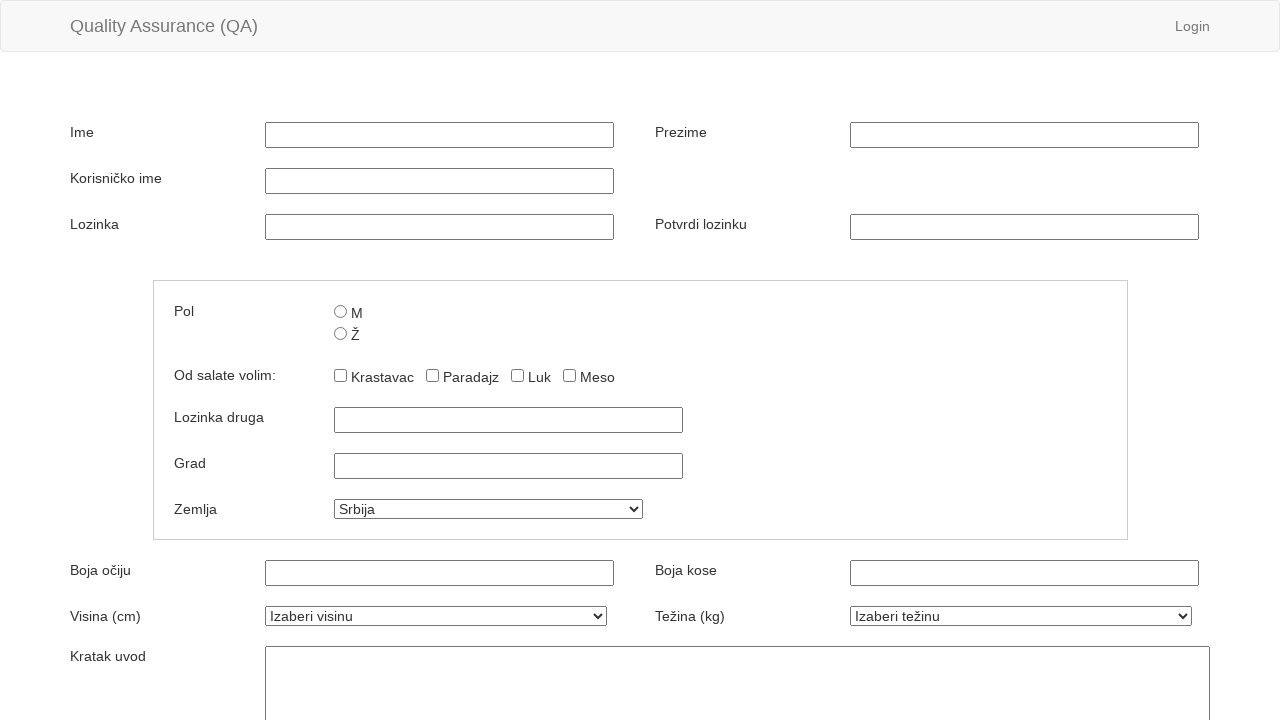

Navigated to registration page
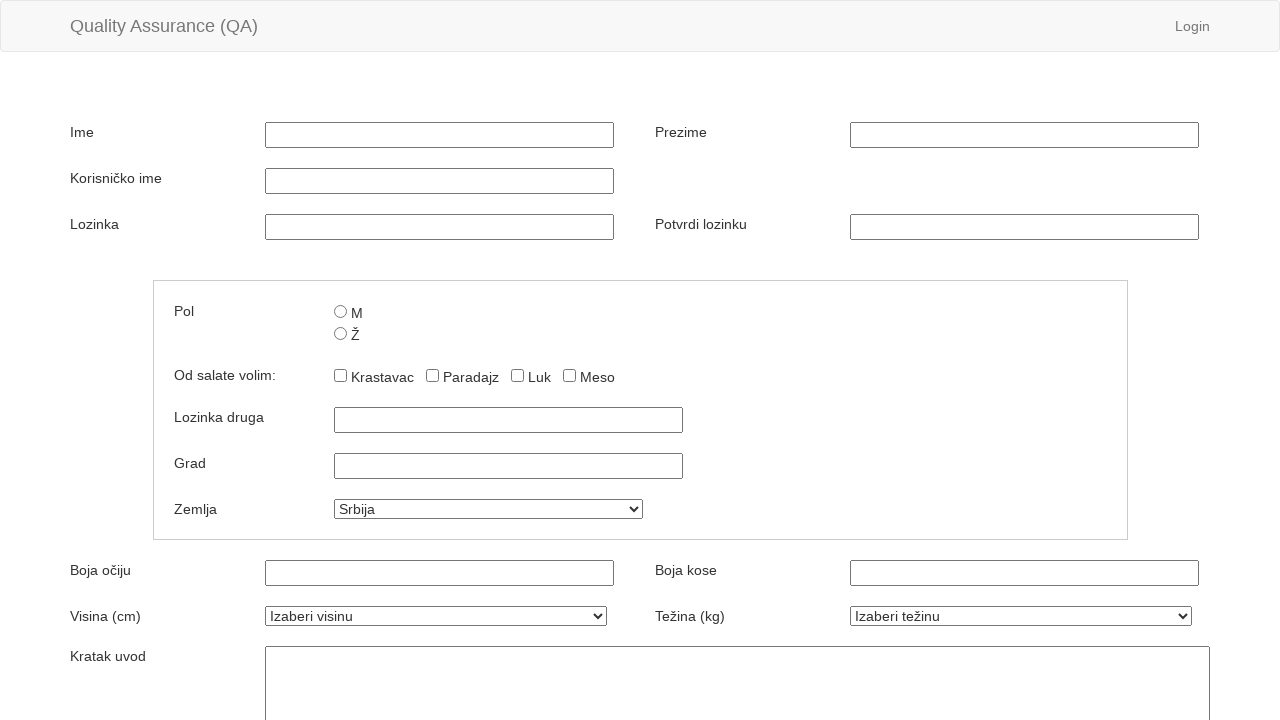

Clicked a radio button on the form at (340, 312) on xpath=//input[@type='radio'] >> nth=0
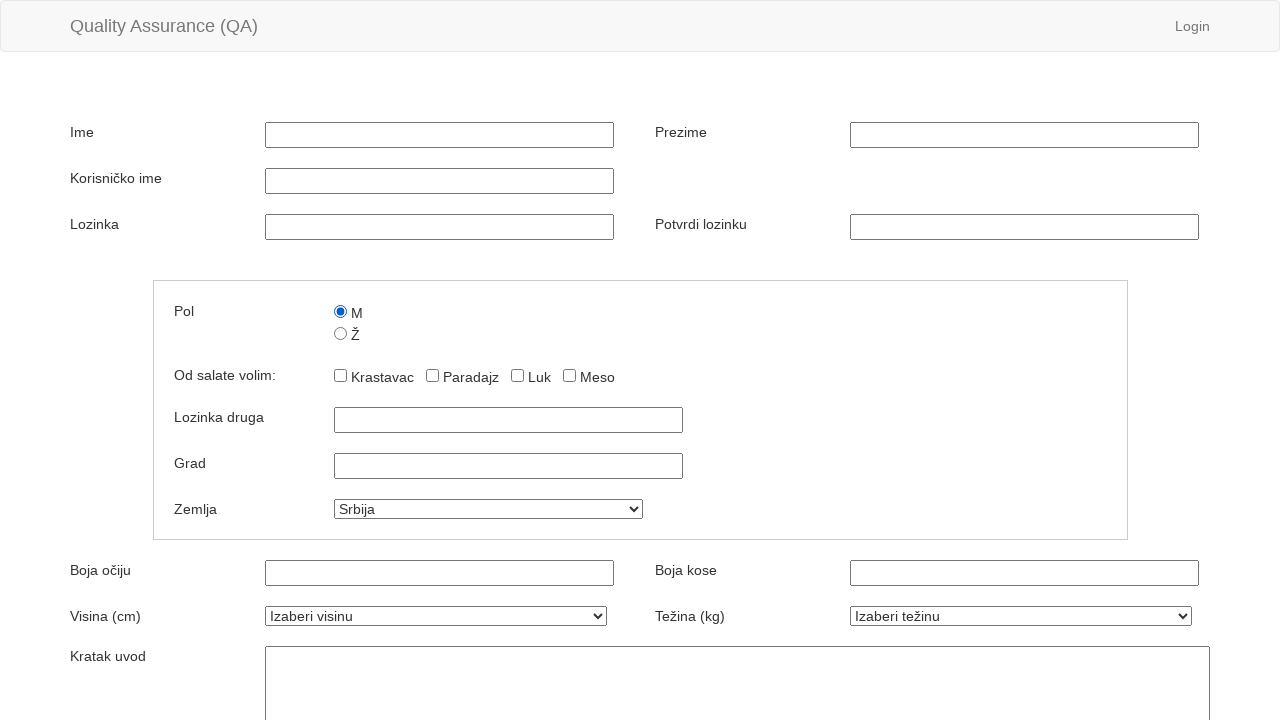

Clicked a radio button on the form at (340, 334) on xpath=//input[@type='radio'] >> nth=1
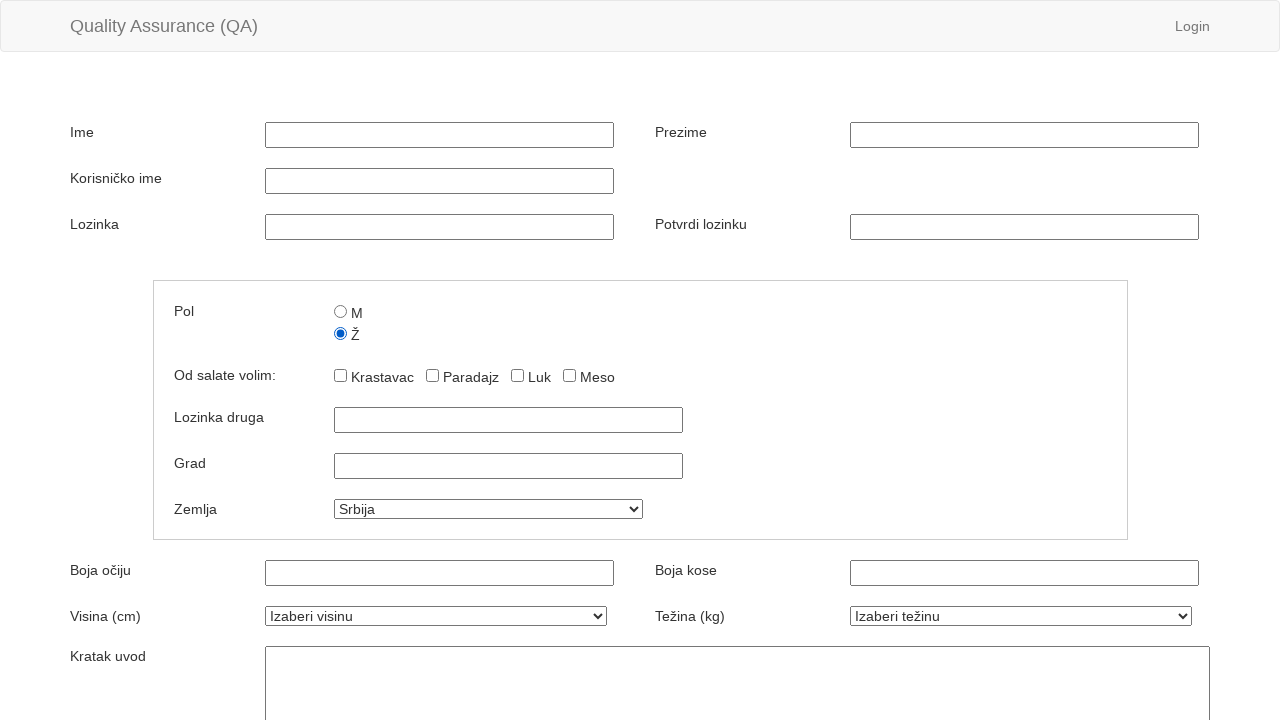

Clicked a radio button on the form at (272, 532) on xpath=//input[@type='radio'] >> nth=2
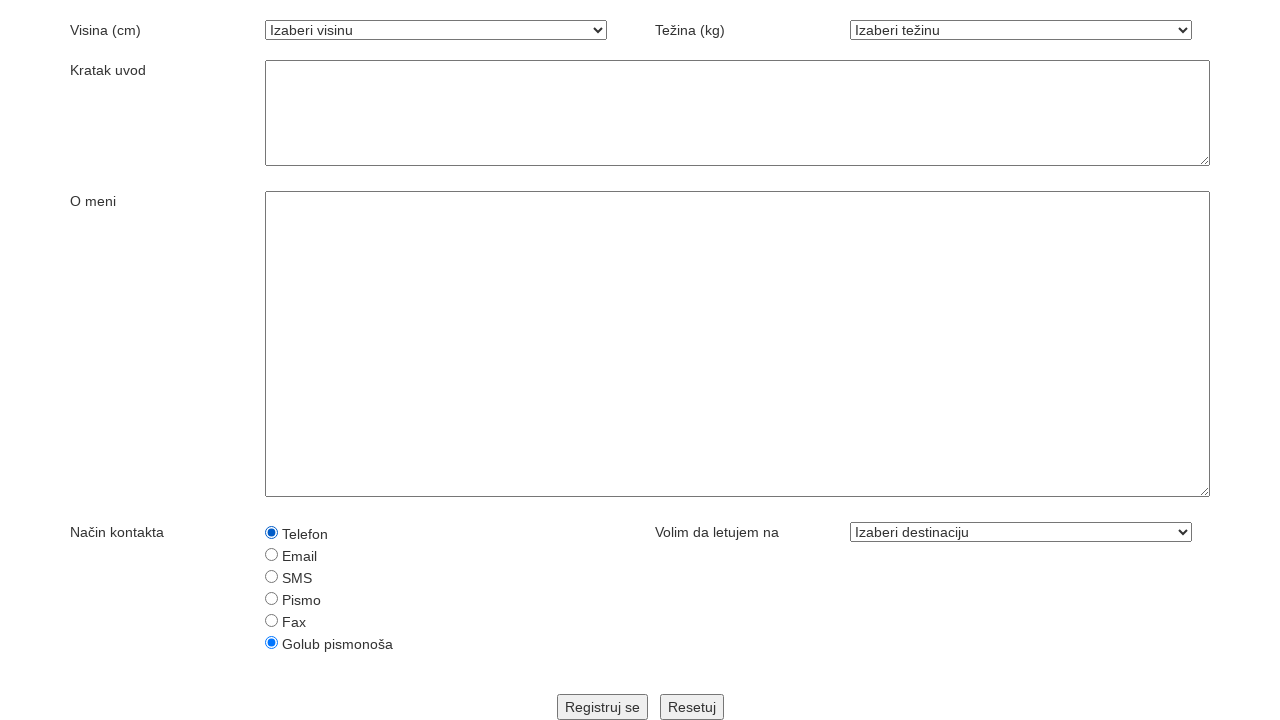

Clicked a radio button on the form at (272, 554) on xpath=//input[@type='radio'] >> nth=3
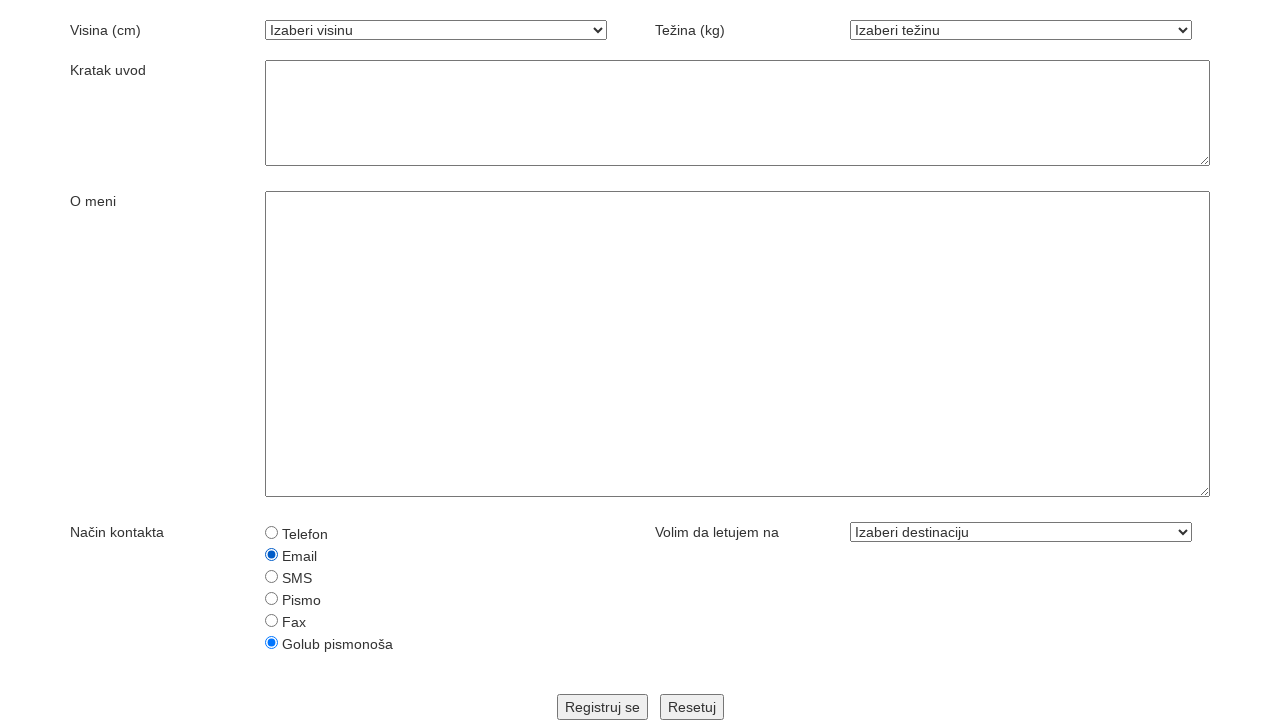

Clicked a radio button on the form at (272, 576) on xpath=//input[@type='radio'] >> nth=4
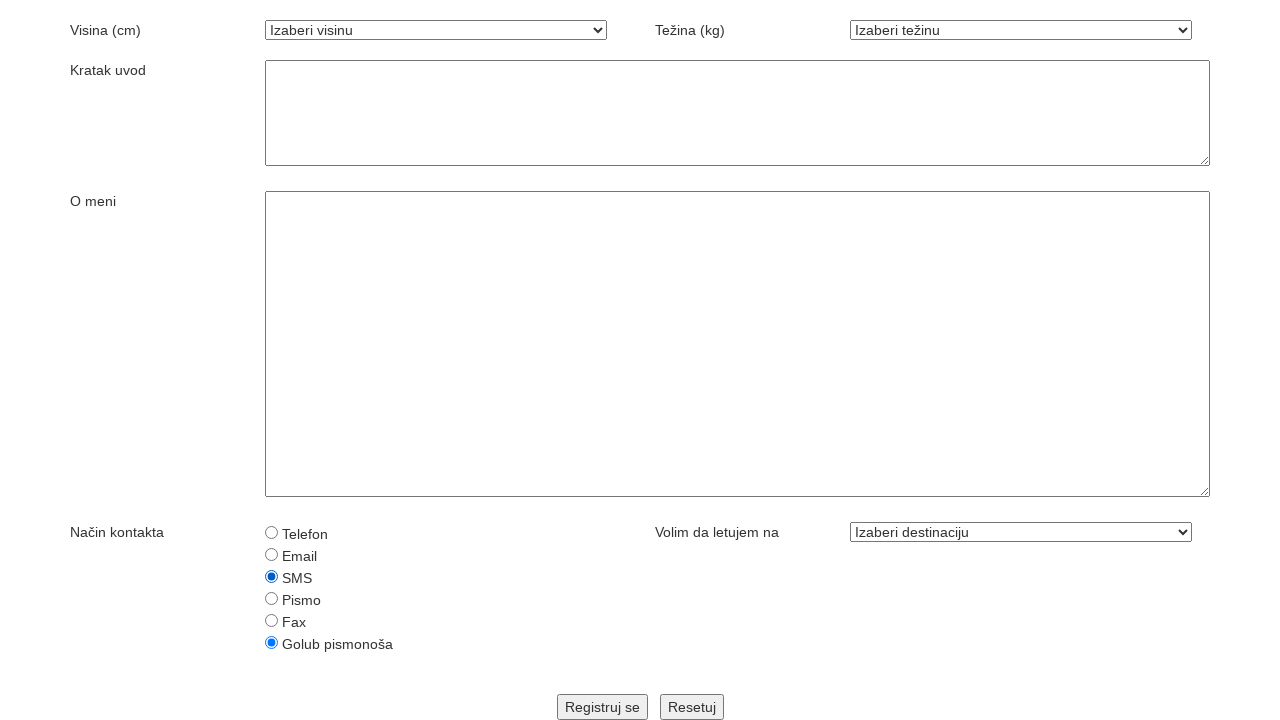

Clicked a radio button on the form at (272, 598) on xpath=//input[@type='radio'] >> nth=5
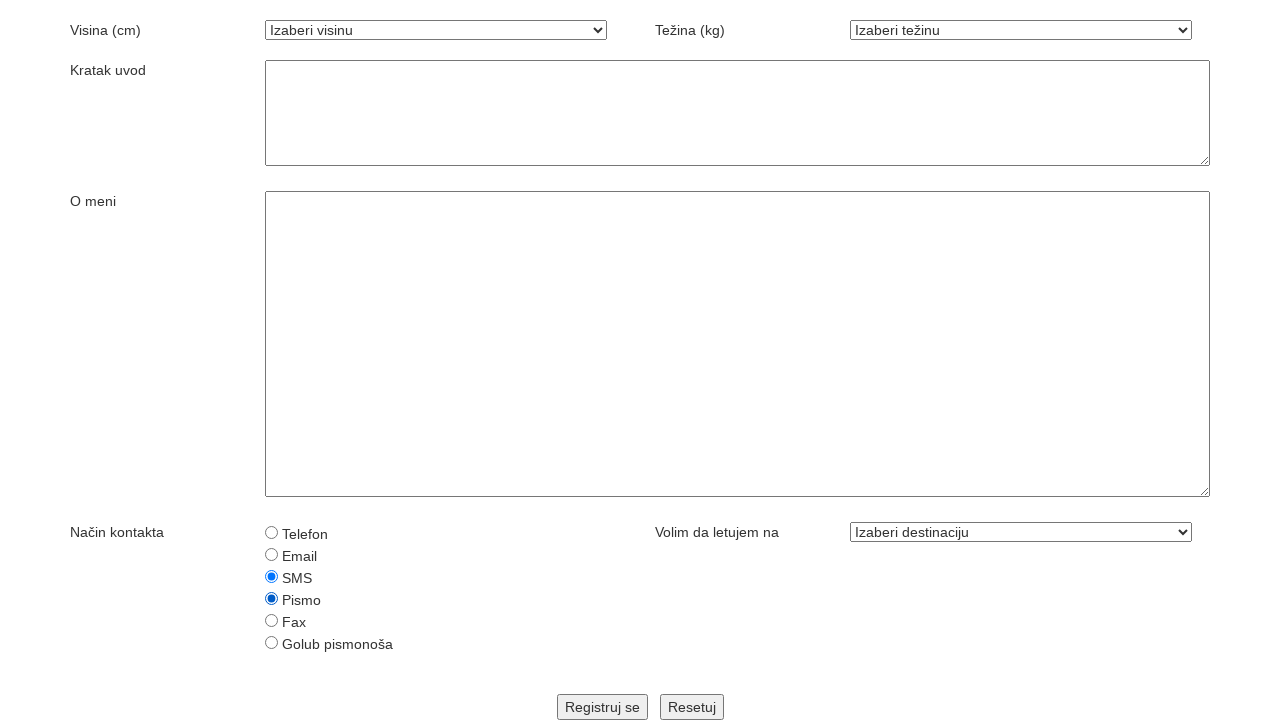

Clicked a radio button on the form at (272, 620) on xpath=//input[@type='radio'] >> nth=6
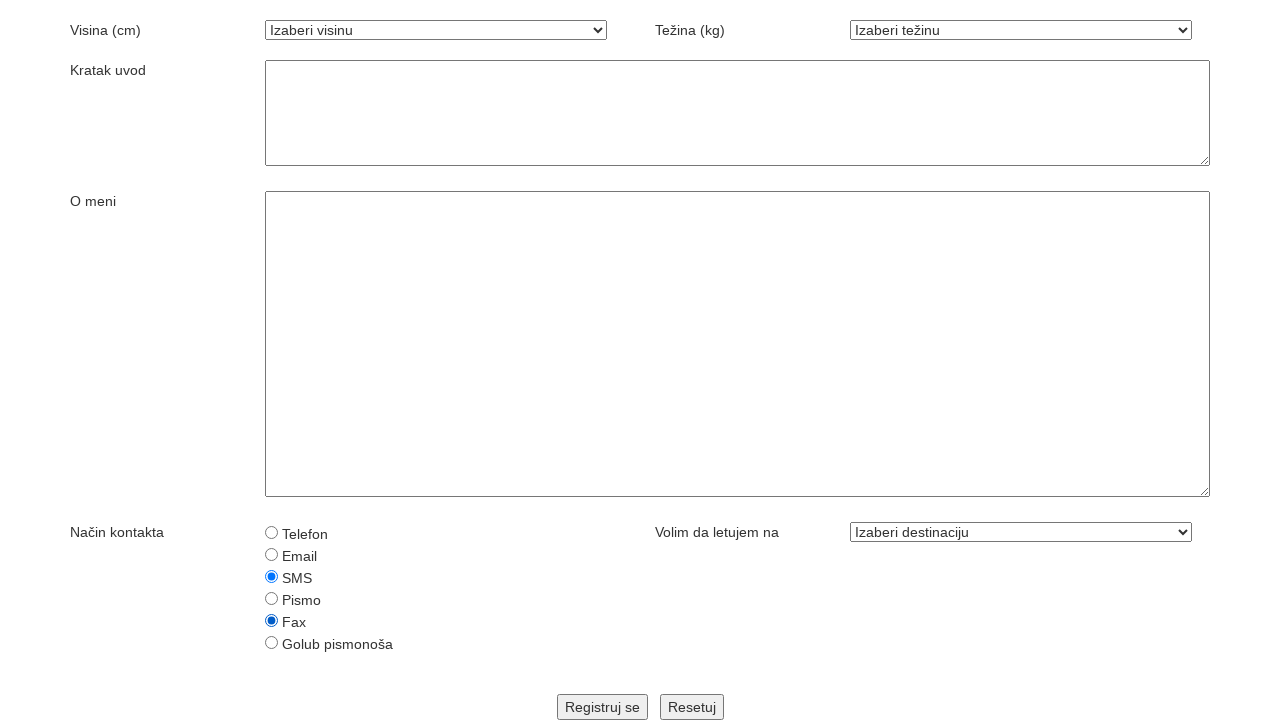

Clicked a radio button on the form at (272, 642) on xpath=//input[@type='radio'] >> nth=7
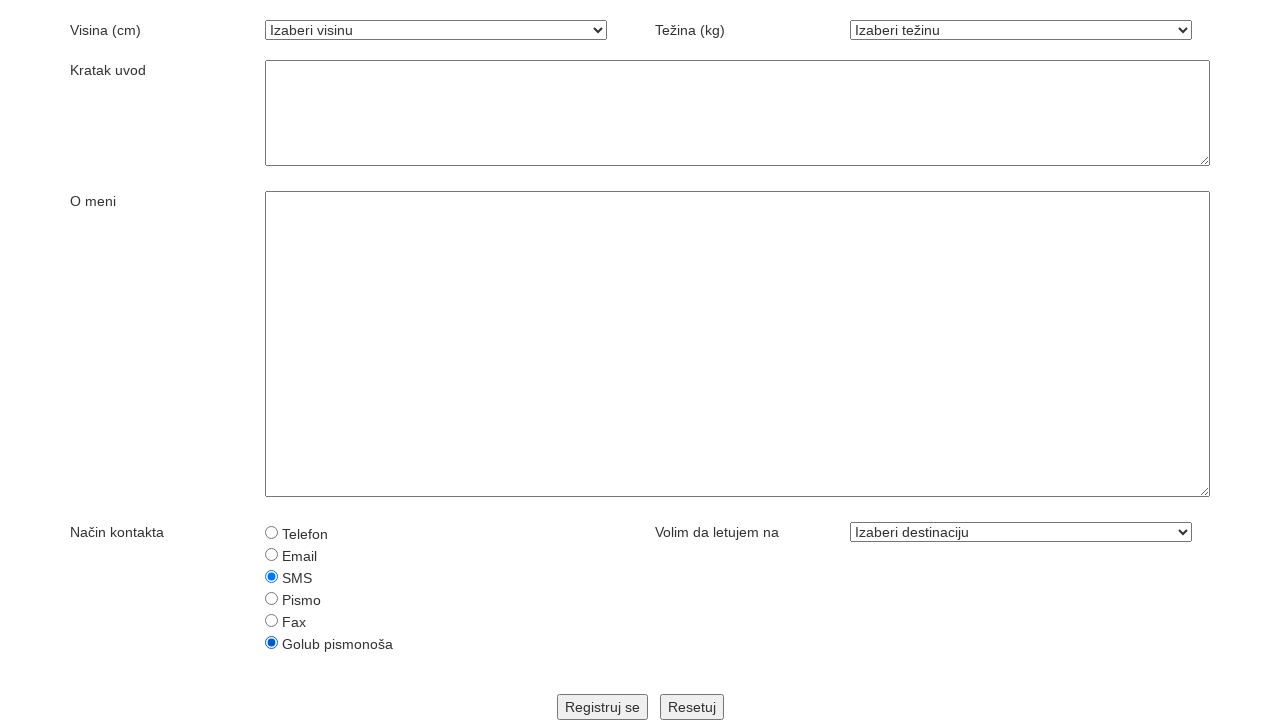

Located SMS radio button element
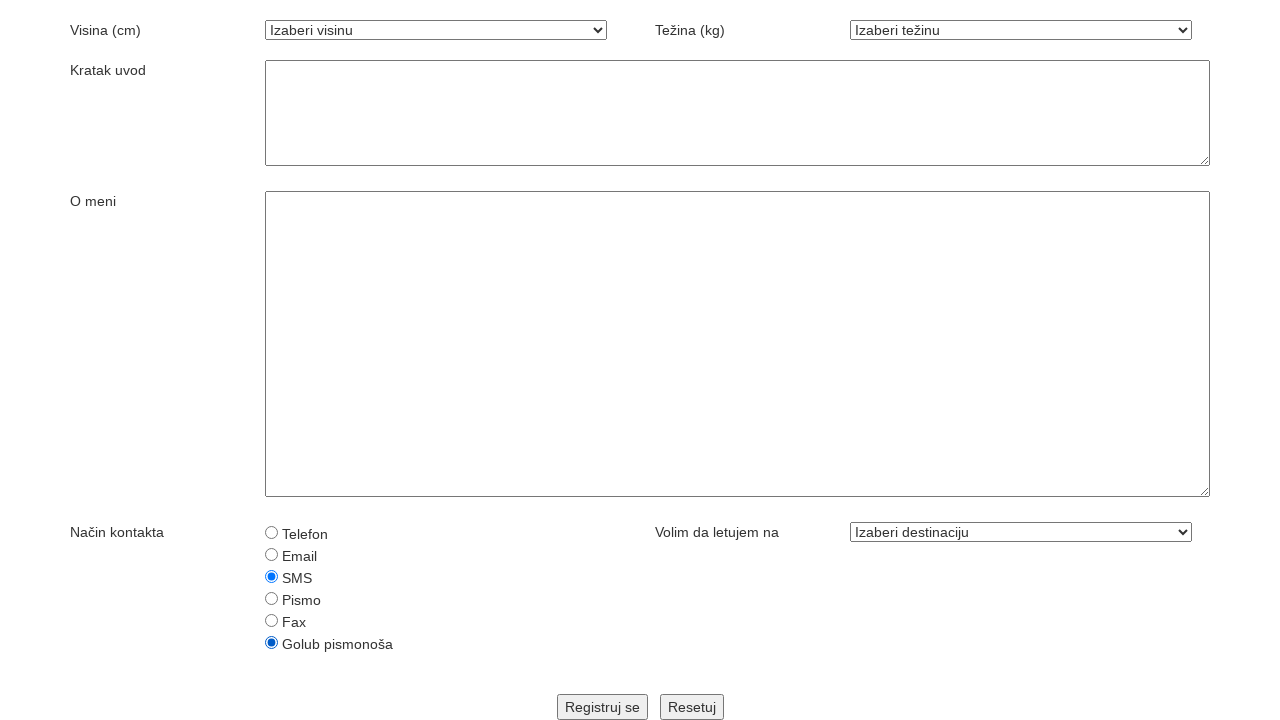

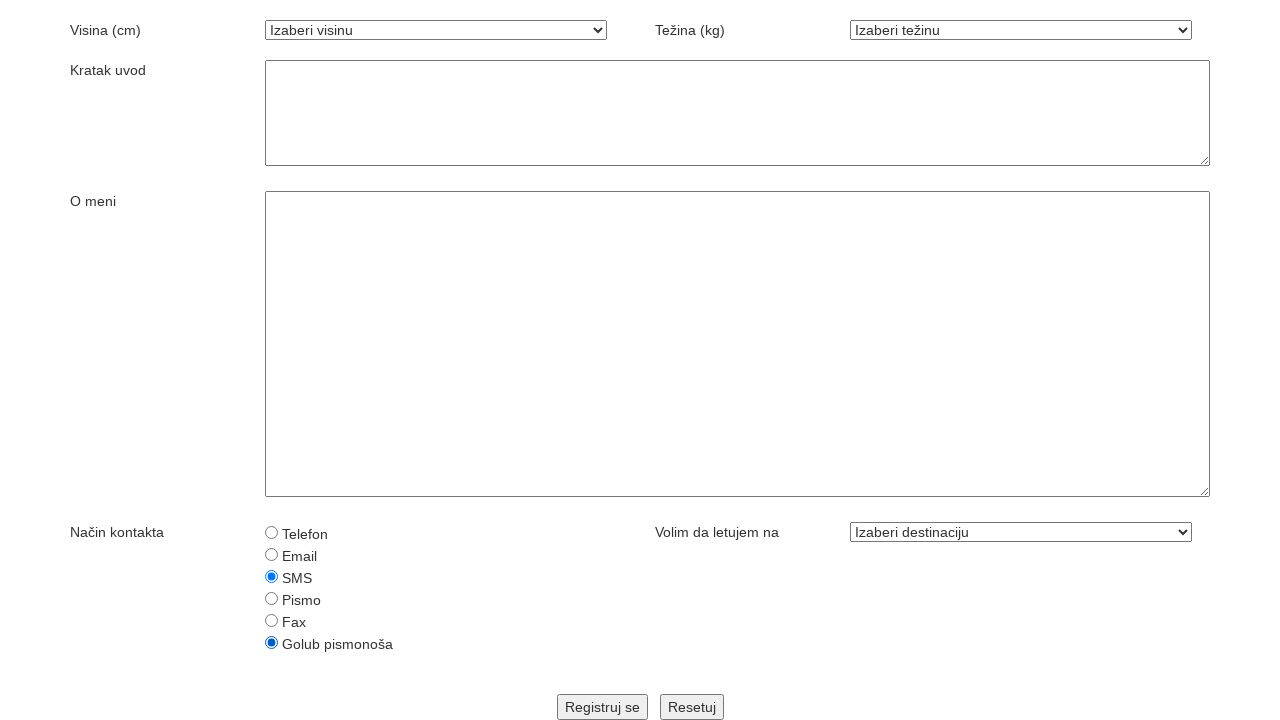